Tests the Add/Remove Elements functionality by clicking the "Add Element" button five times and verifying that five "Delete" buttons are created on the page

Starting URL: http://the-internet.herokuapp.com/add_remove_elements/

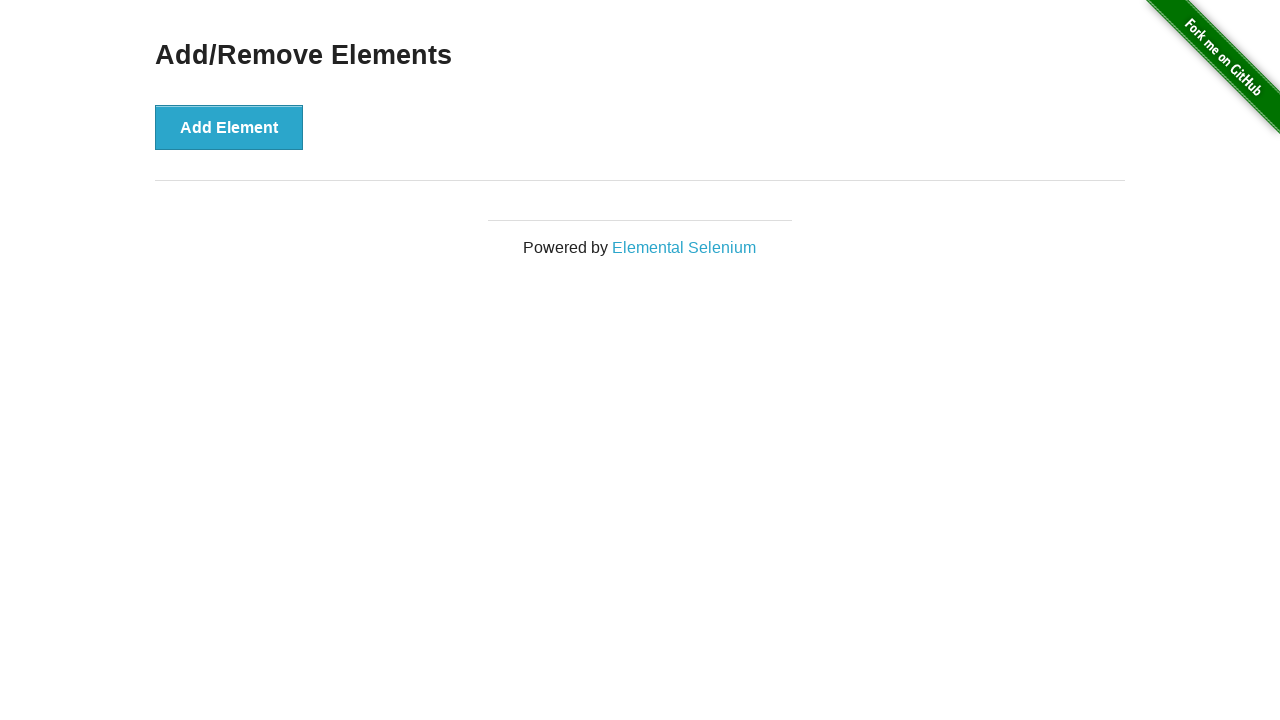

Clicked 'Add Element' button at (229, 127) on button[onclick='addElement()']
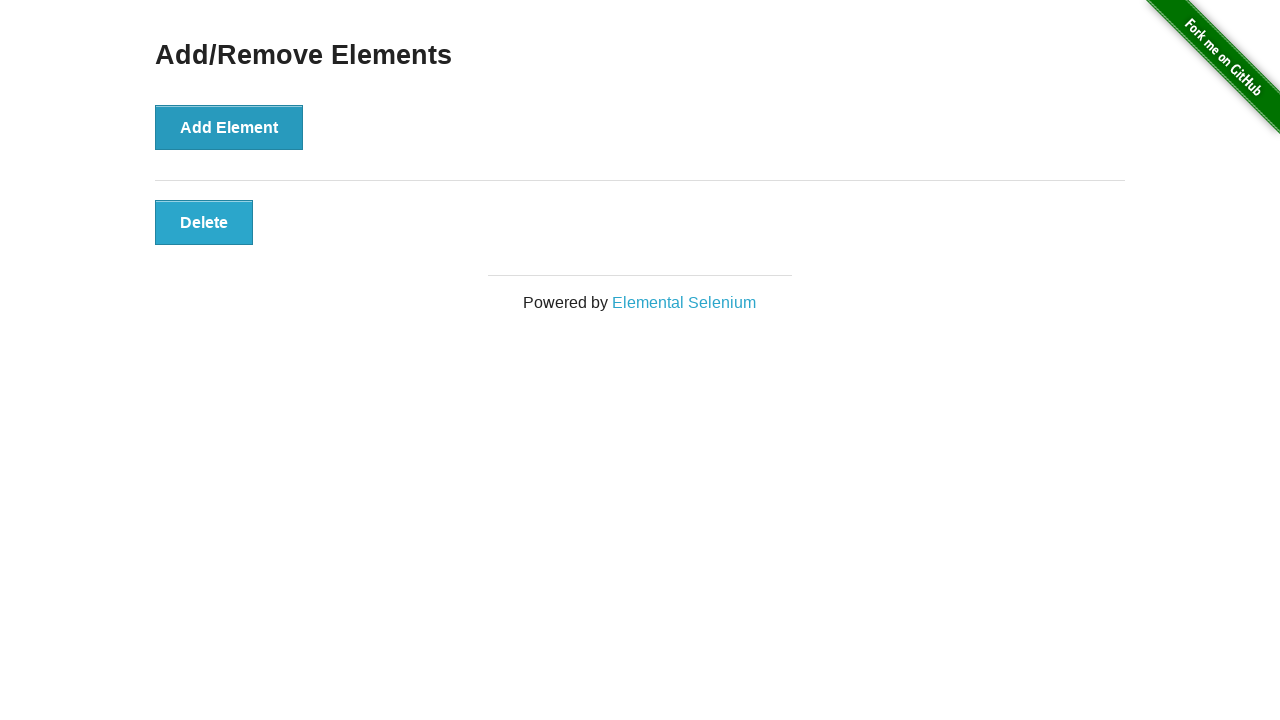

Clicked 'Add Element' button at (229, 127) on button[onclick='addElement()']
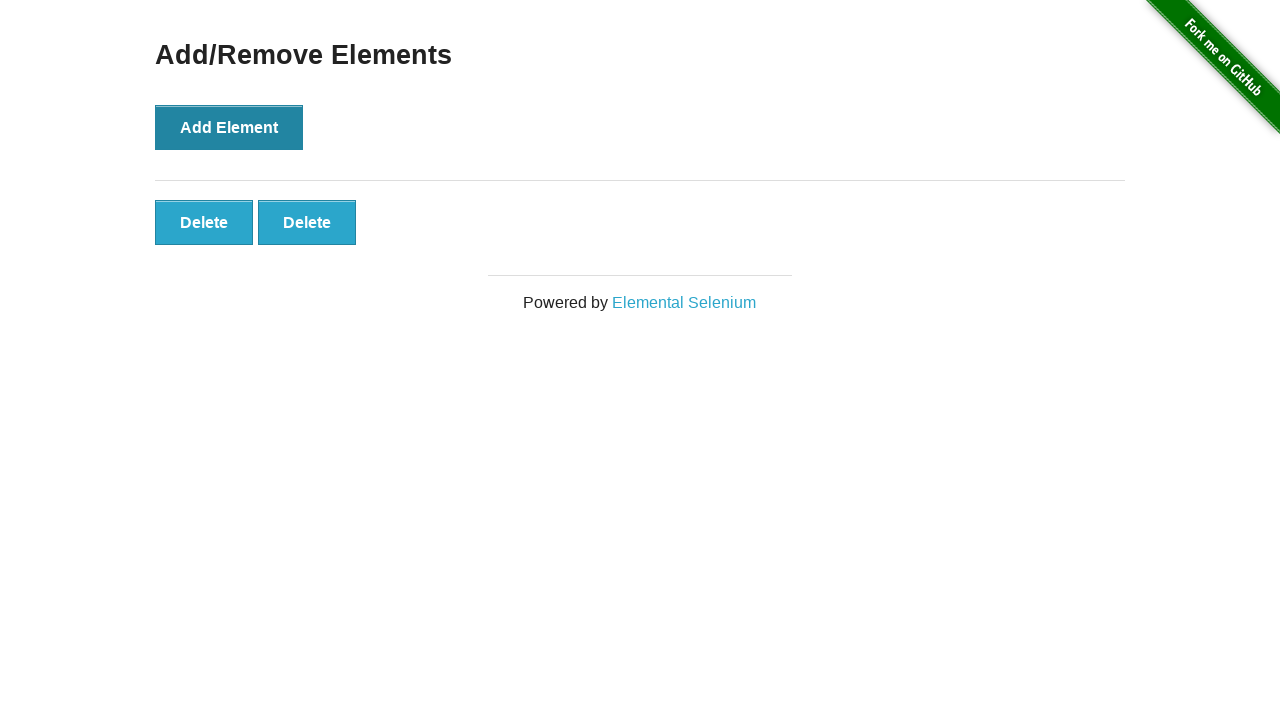

Clicked 'Add Element' button at (229, 127) on button[onclick='addElement()']
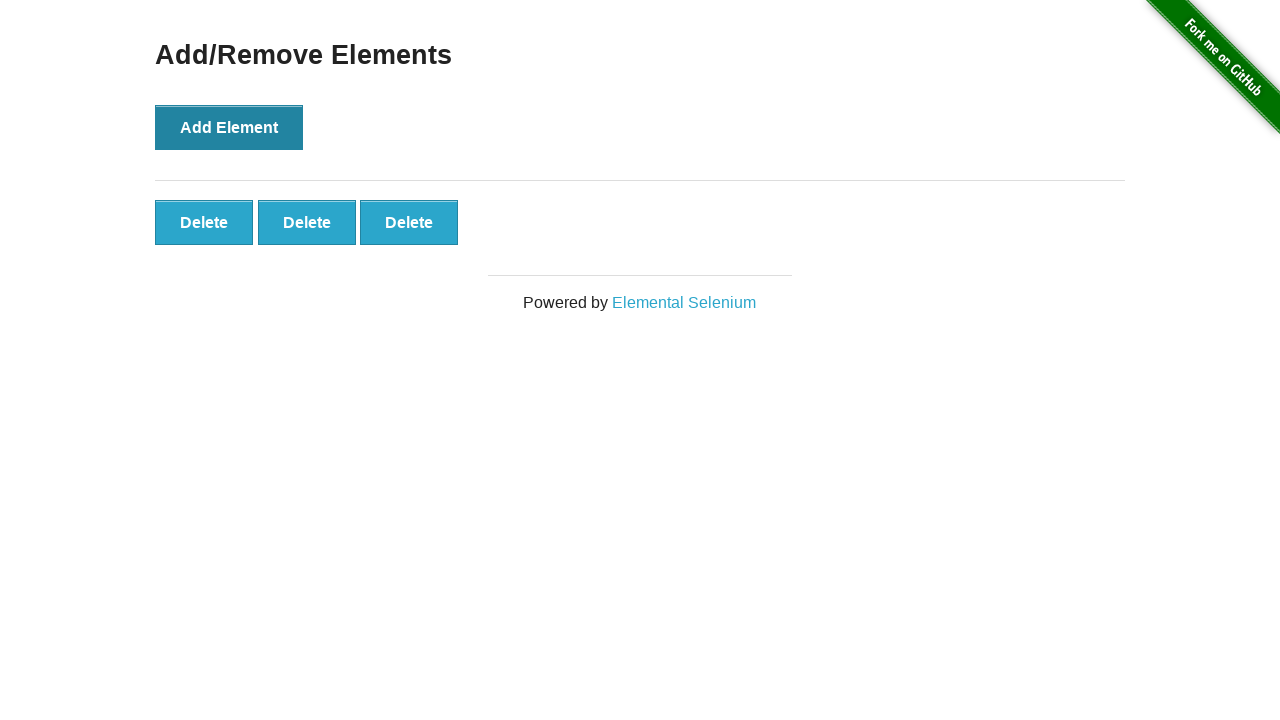

Clicked 'Add Element' button at (229, 127) on button[onclick='addElement()']
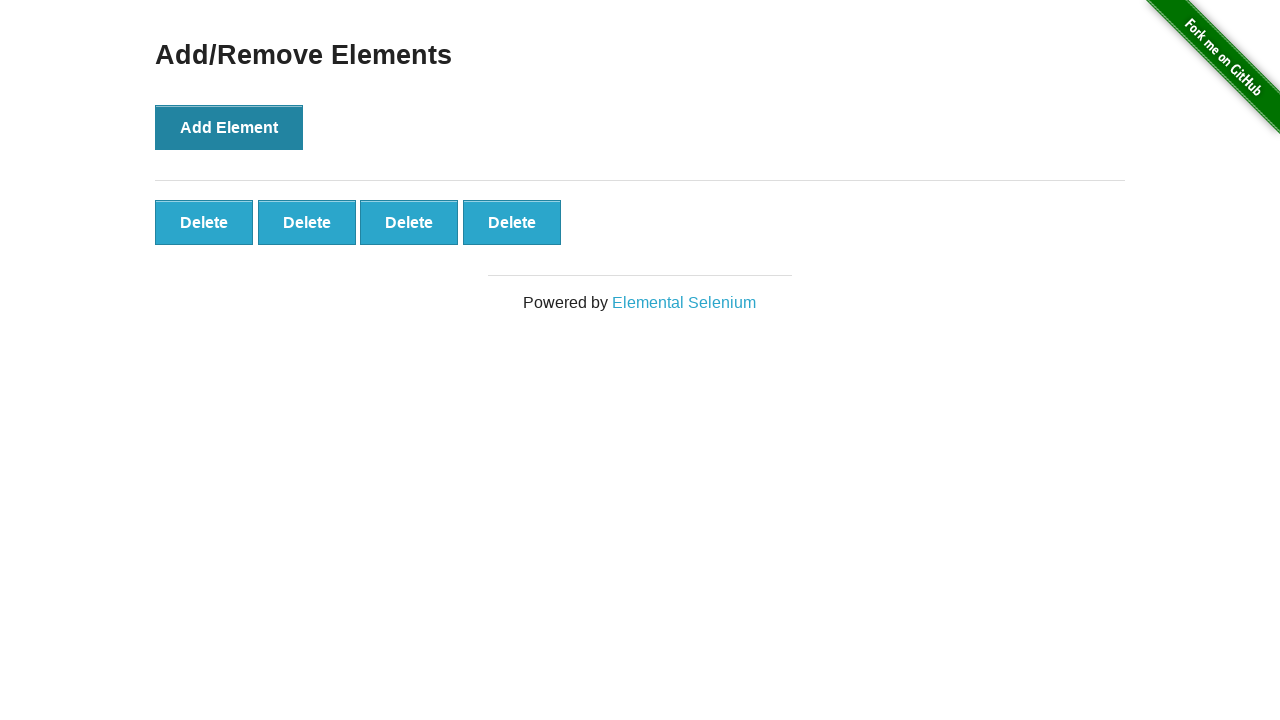

Clicked 'Add Element' button at (229, 127) on button[onclick='addElement()']
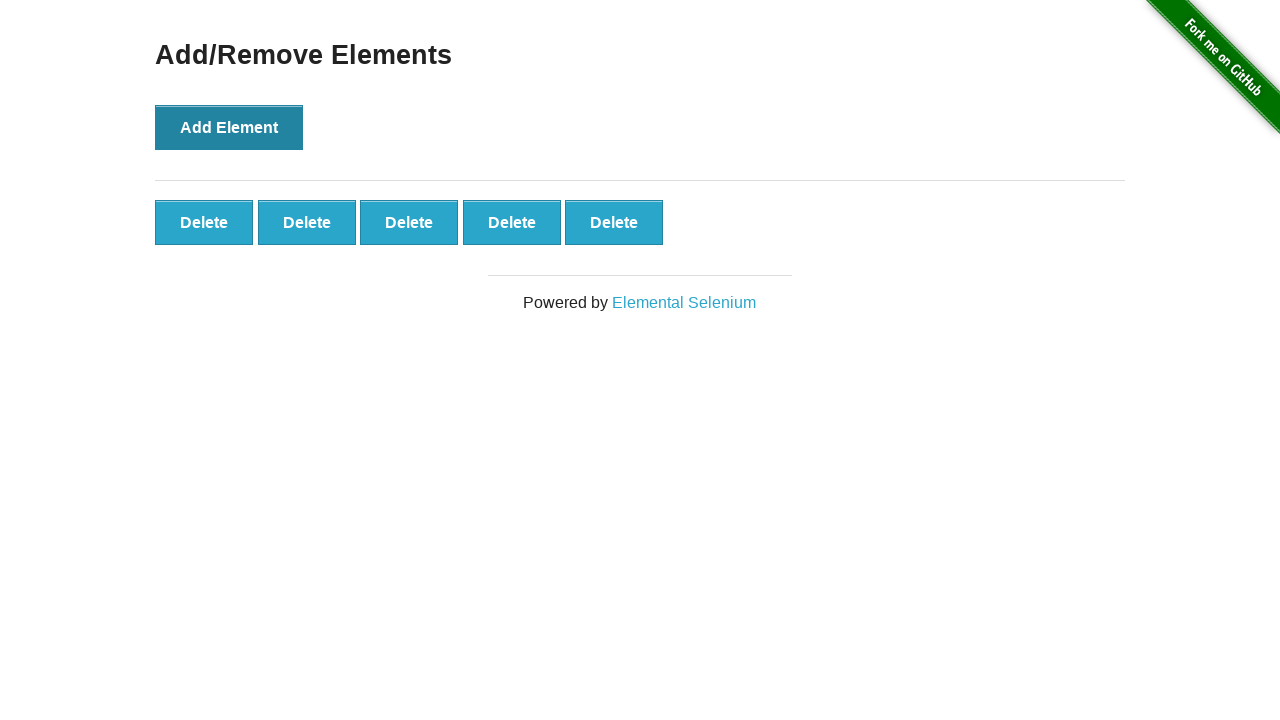

Delete buttons appeared on the page
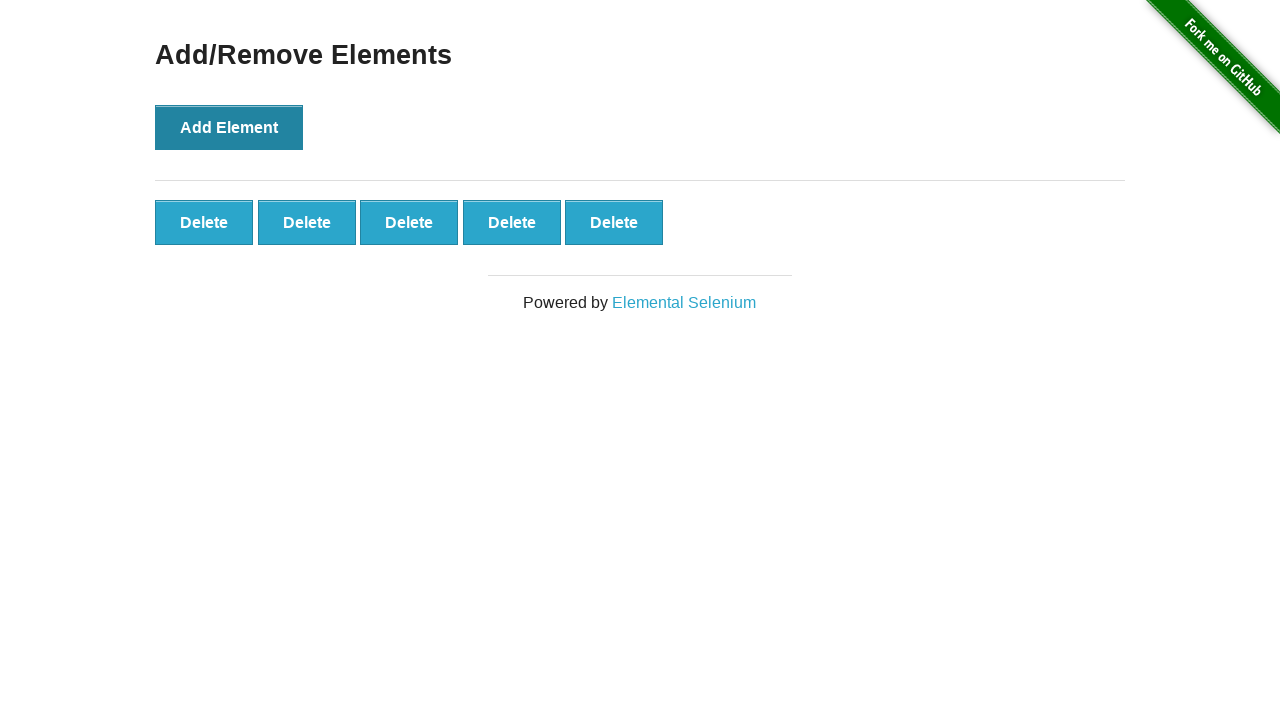

Verified that 5 delete buttons were created
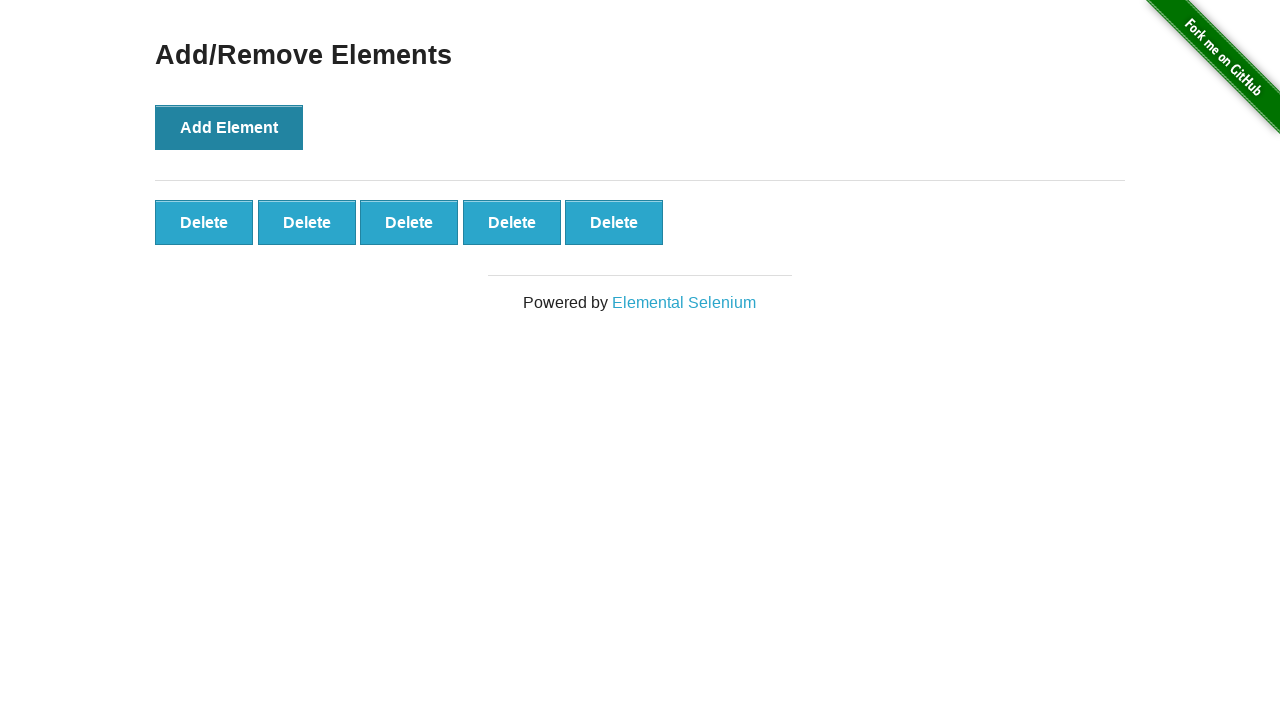

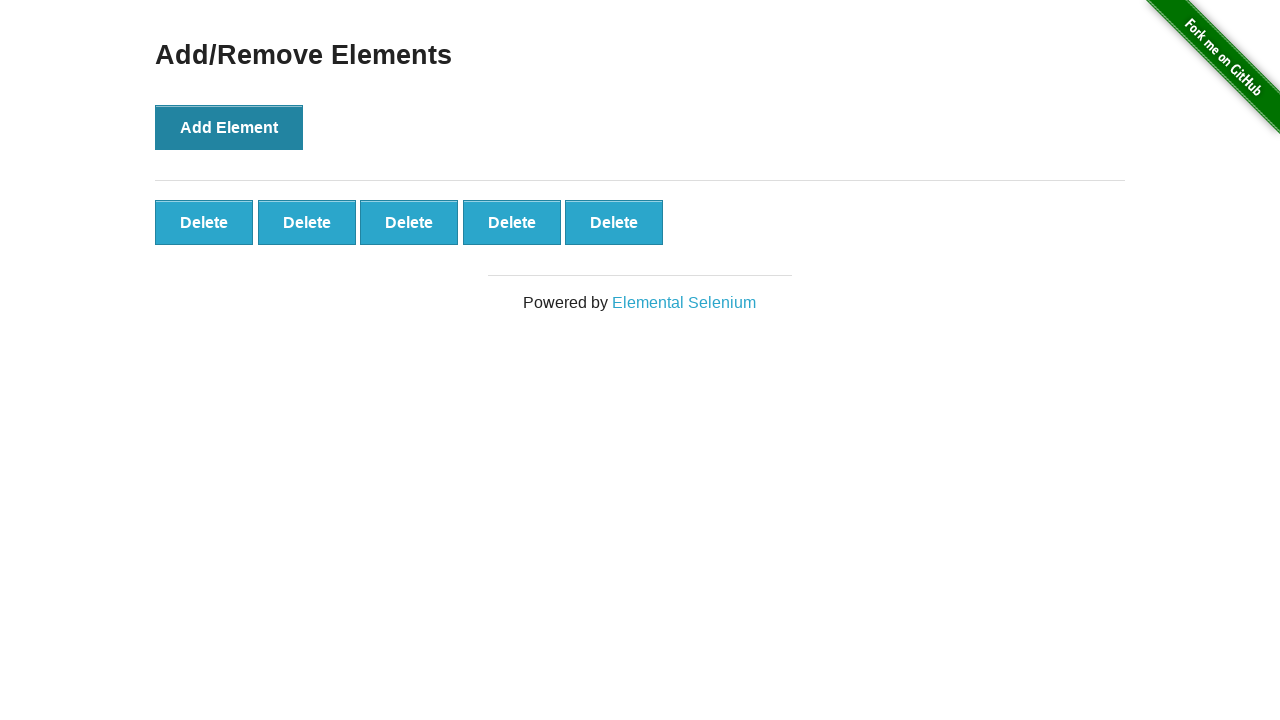